Tests auto-suggestive dropdown functionality by typing a partial country name and selecting a matching option from the suggestions

Starting URL: https://rahulshettyacademy.com/dropdownsPractise/

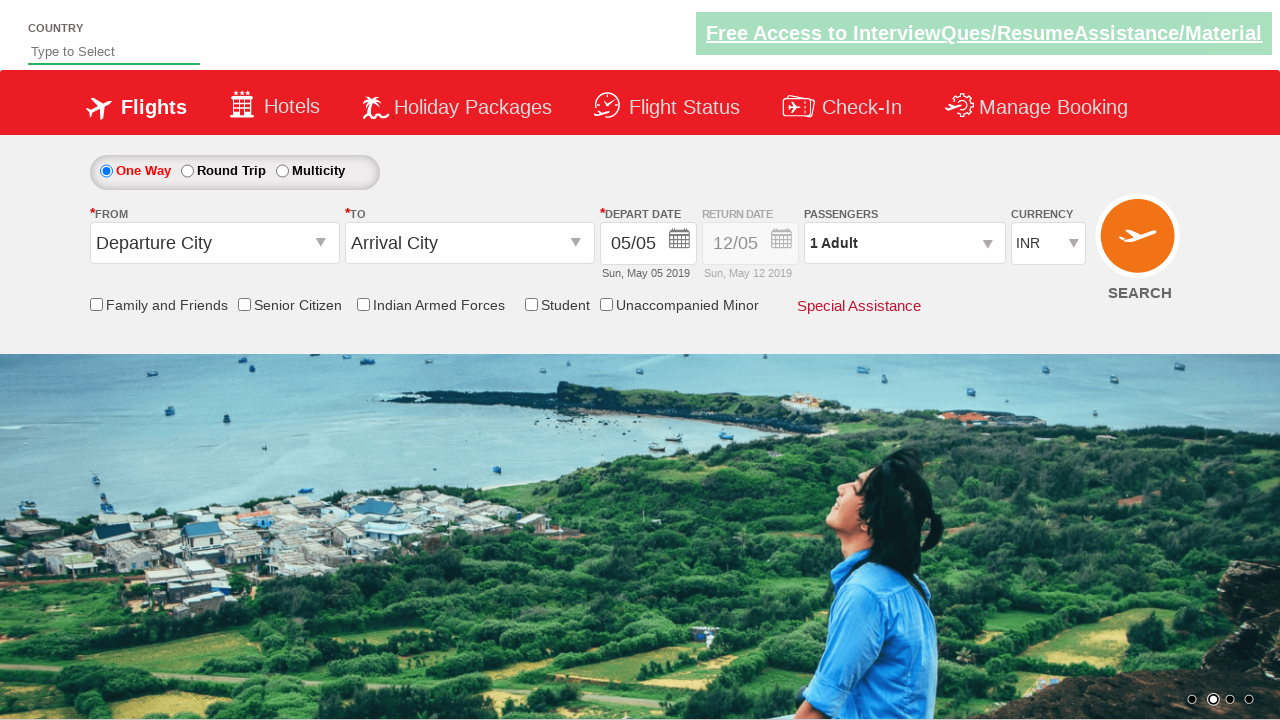

Clicked on the autosuggest input field at (114, 52) on input#autosuggest
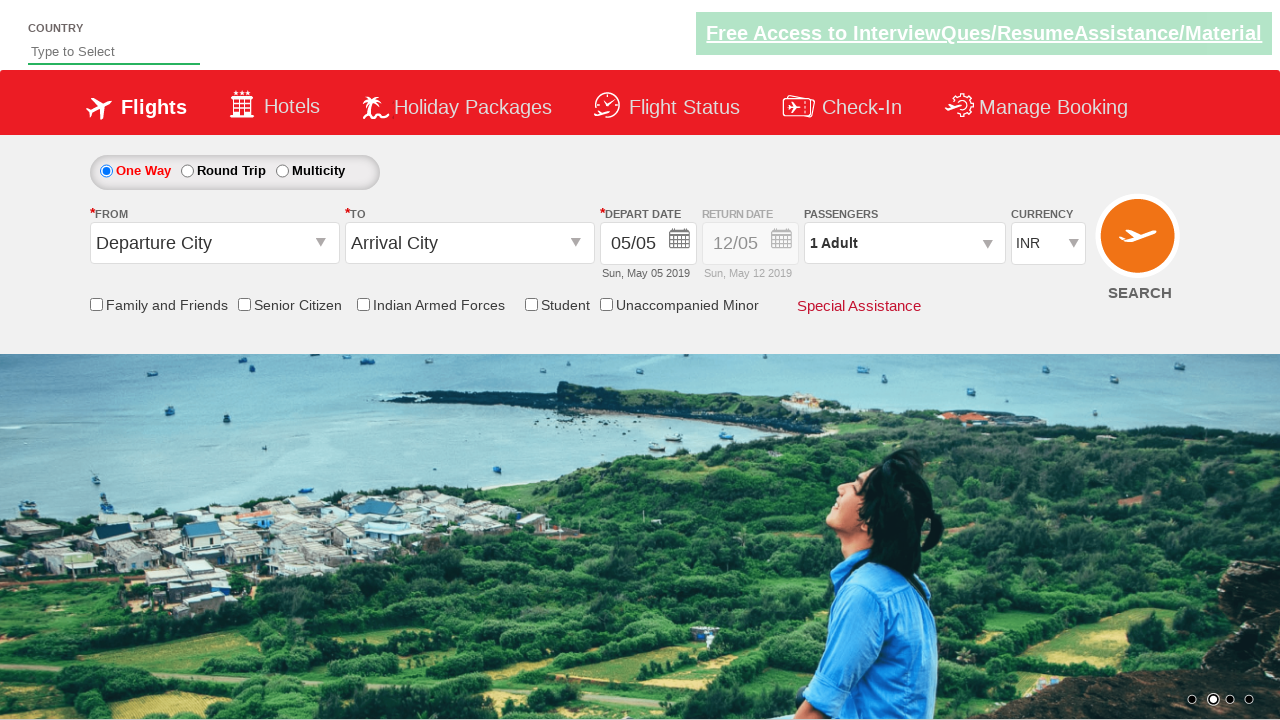

Typed partial country name 'In' to trigger suggestions on input#autosuggest
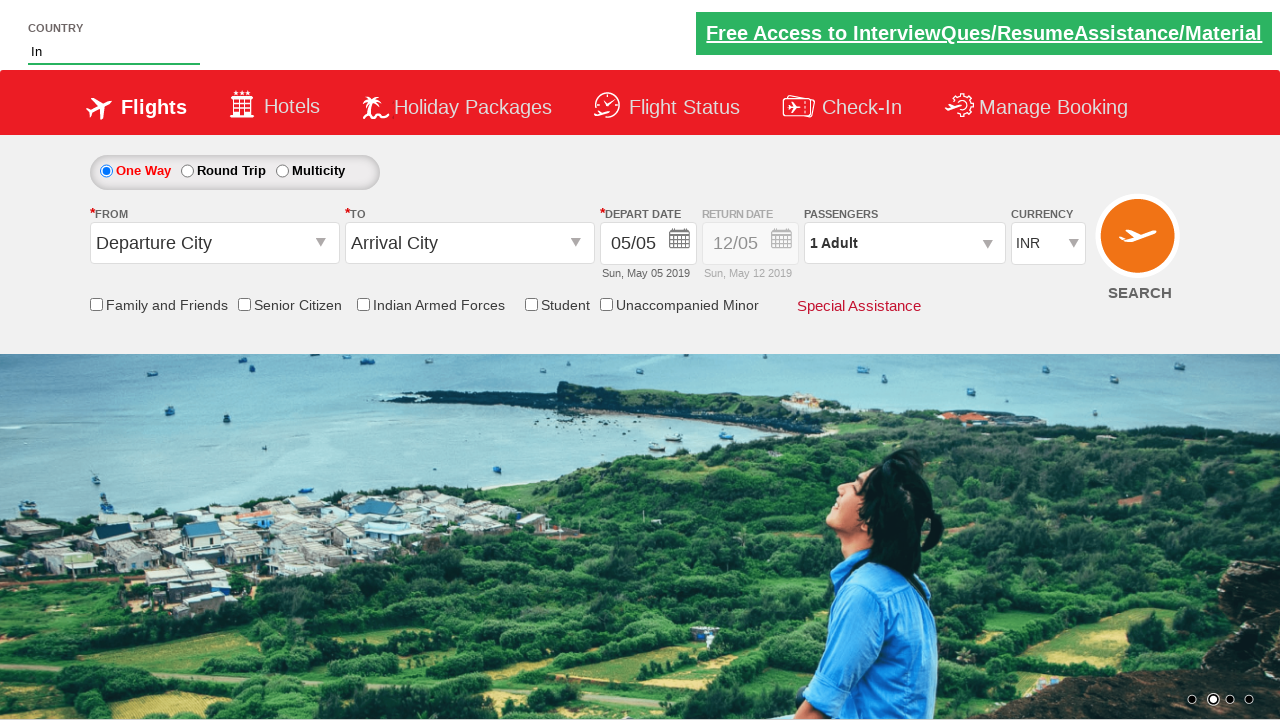

Waited for dropdown suggestions to appear
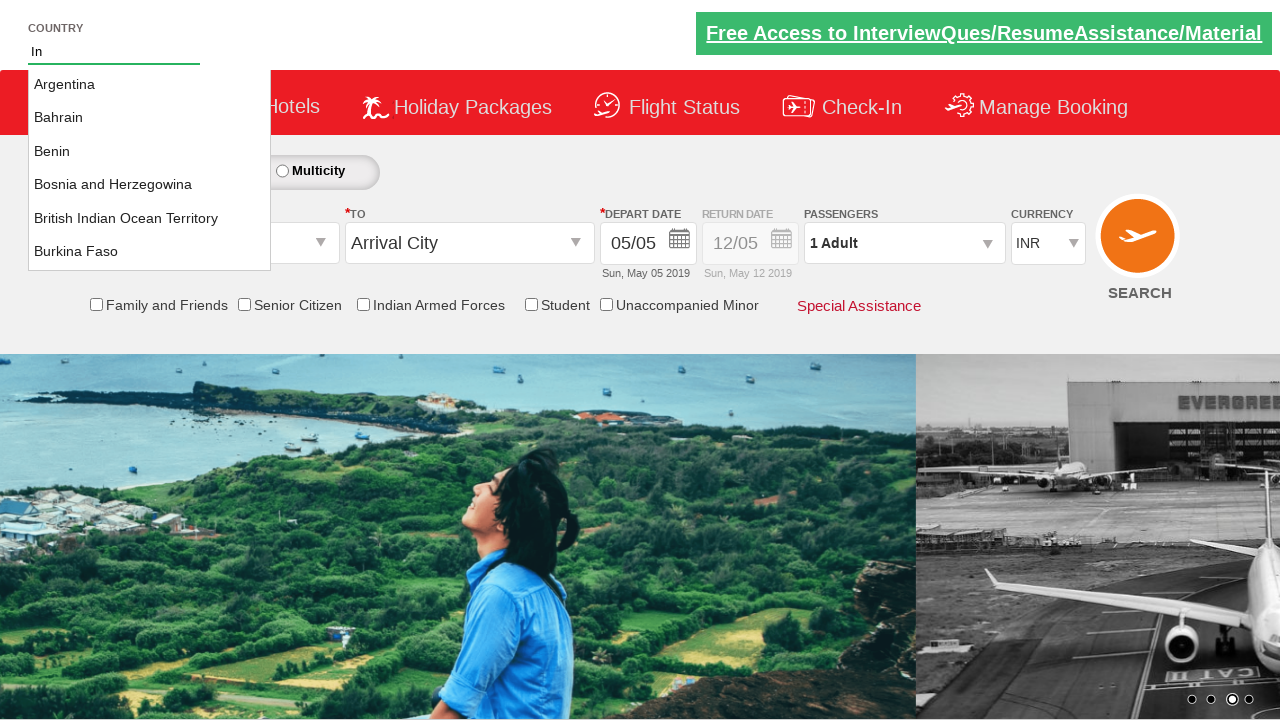

Selected 'India' from the auto-suggestive dropdown at (150, 218) on a.ui-corner-all:has-text('India')
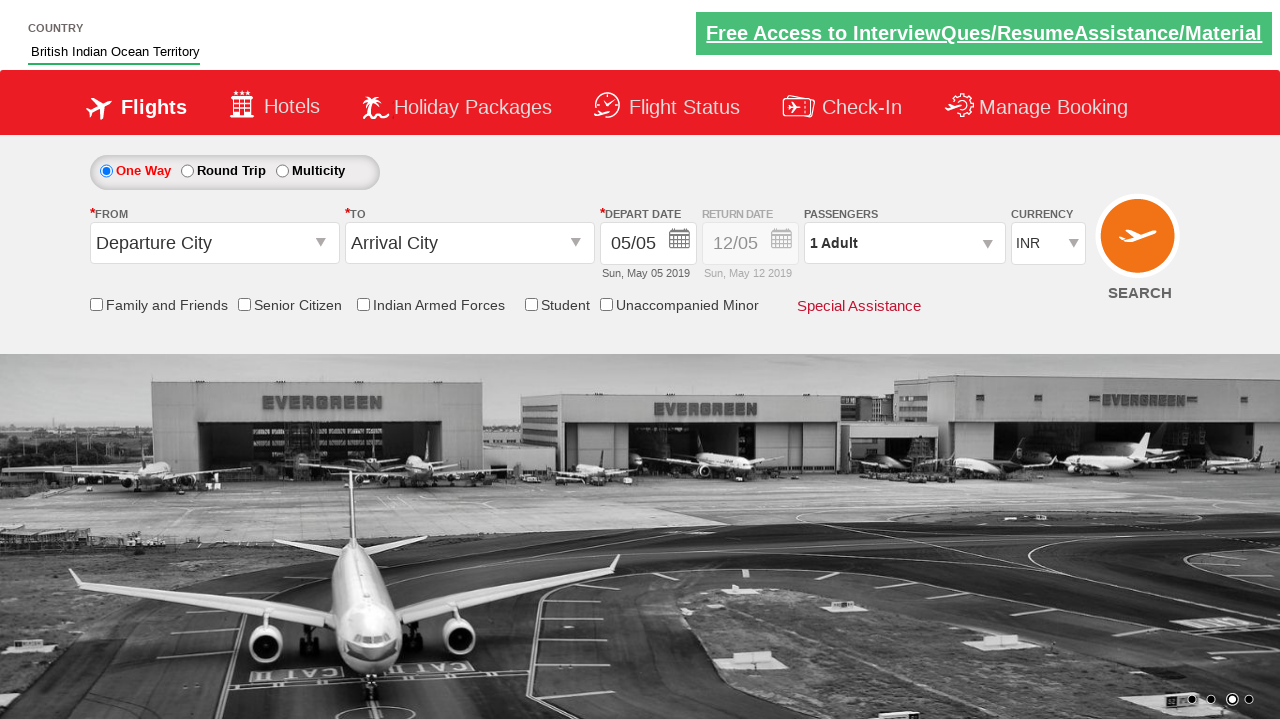

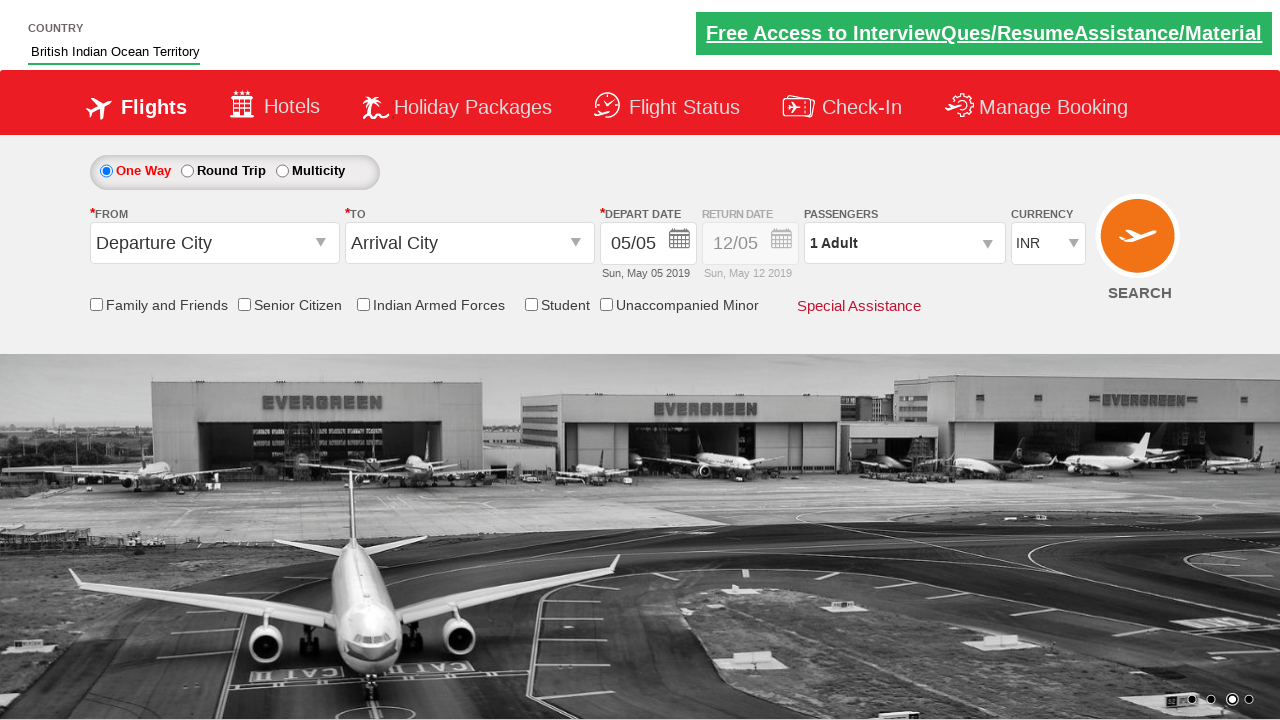